Tests radio button functionality on DemoQA by clicking the "Yes" and "Impressive" radio buttons, and verifying the "No" radio button is disabled.

Starting URL: https://demoqa.com/radio-button

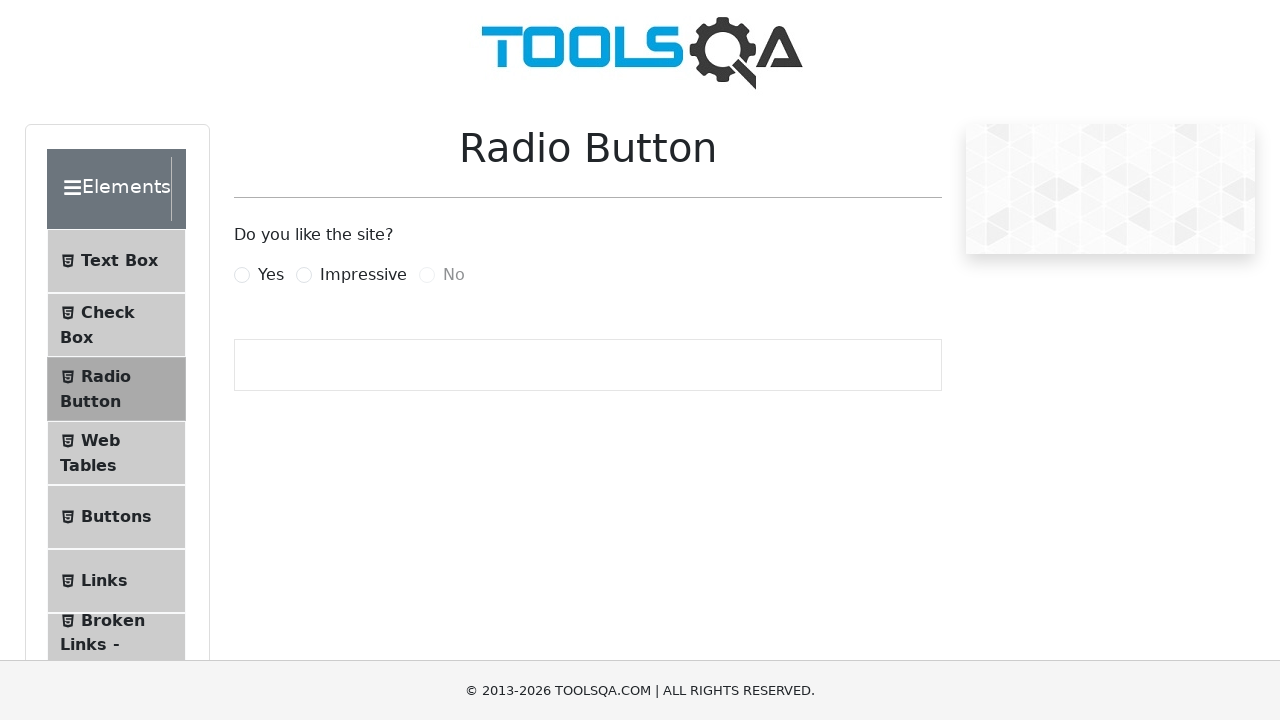

Clicked the 'Yes' radio button at (271, 275) on label[for='yesRadio']
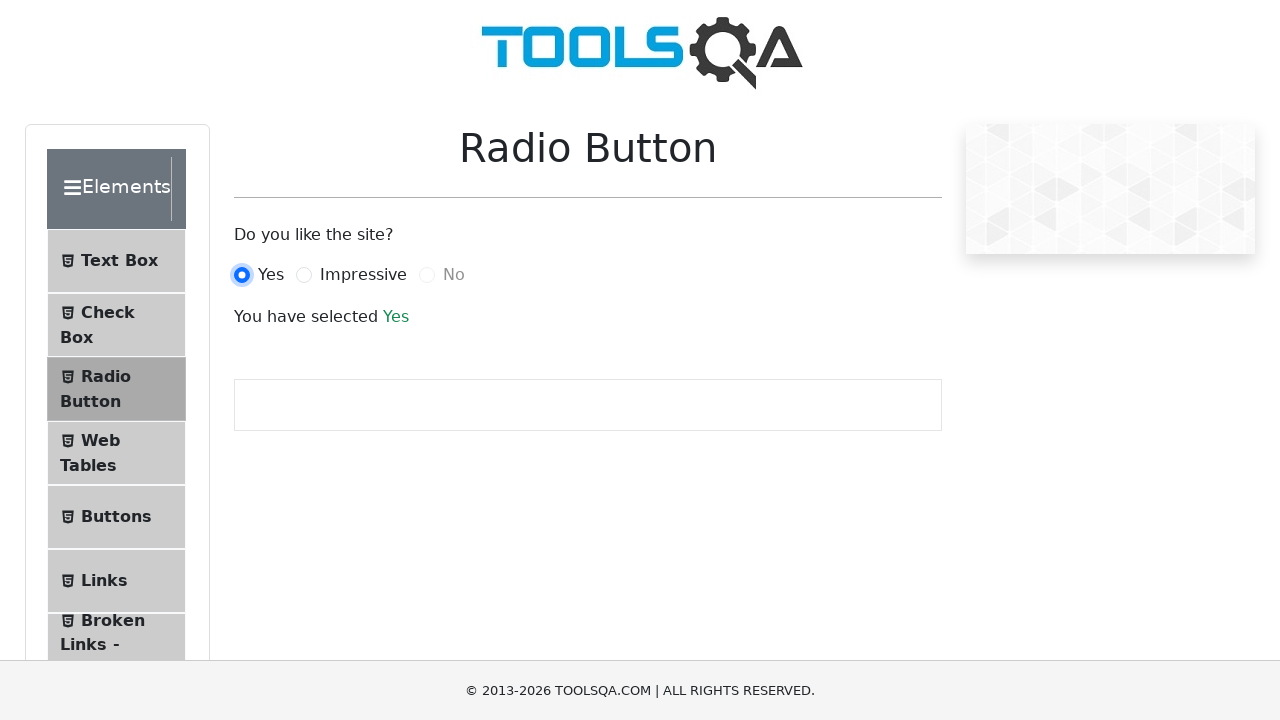

Verified 'Yes' selection is displayed
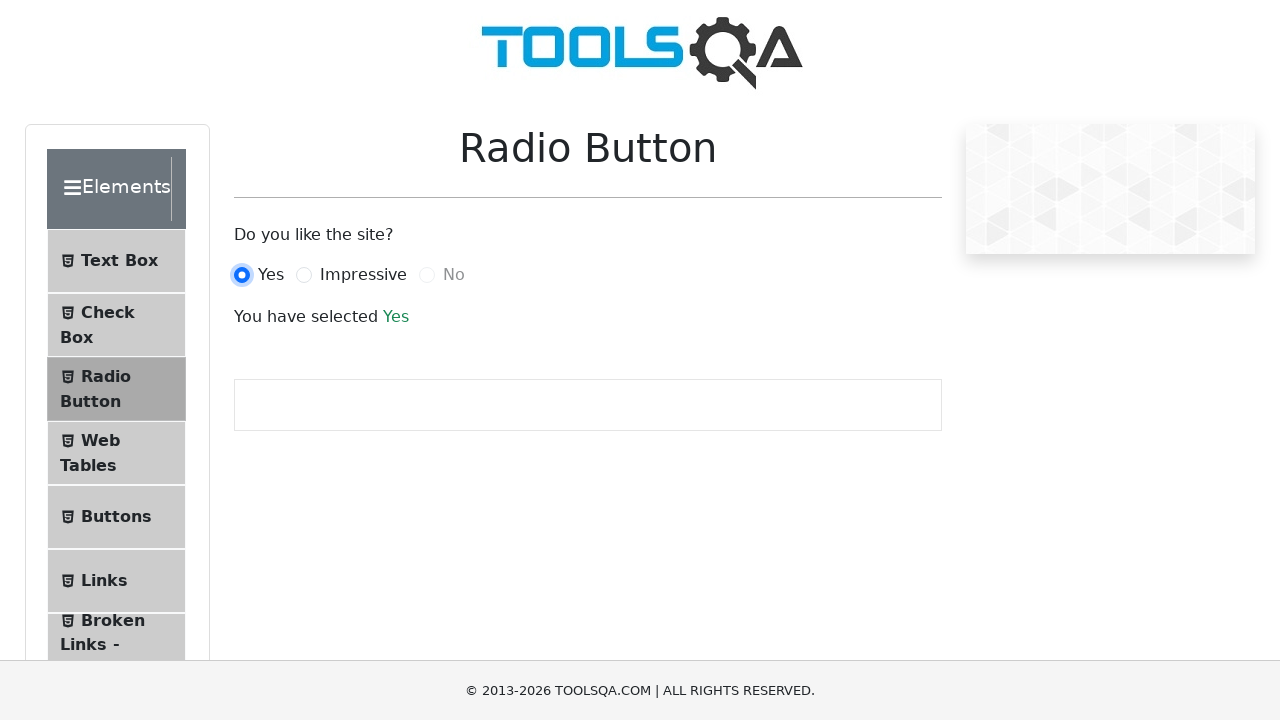

Clicked the 'Impressive' radio button at (363, 275) on label[for='impressiveRadio']
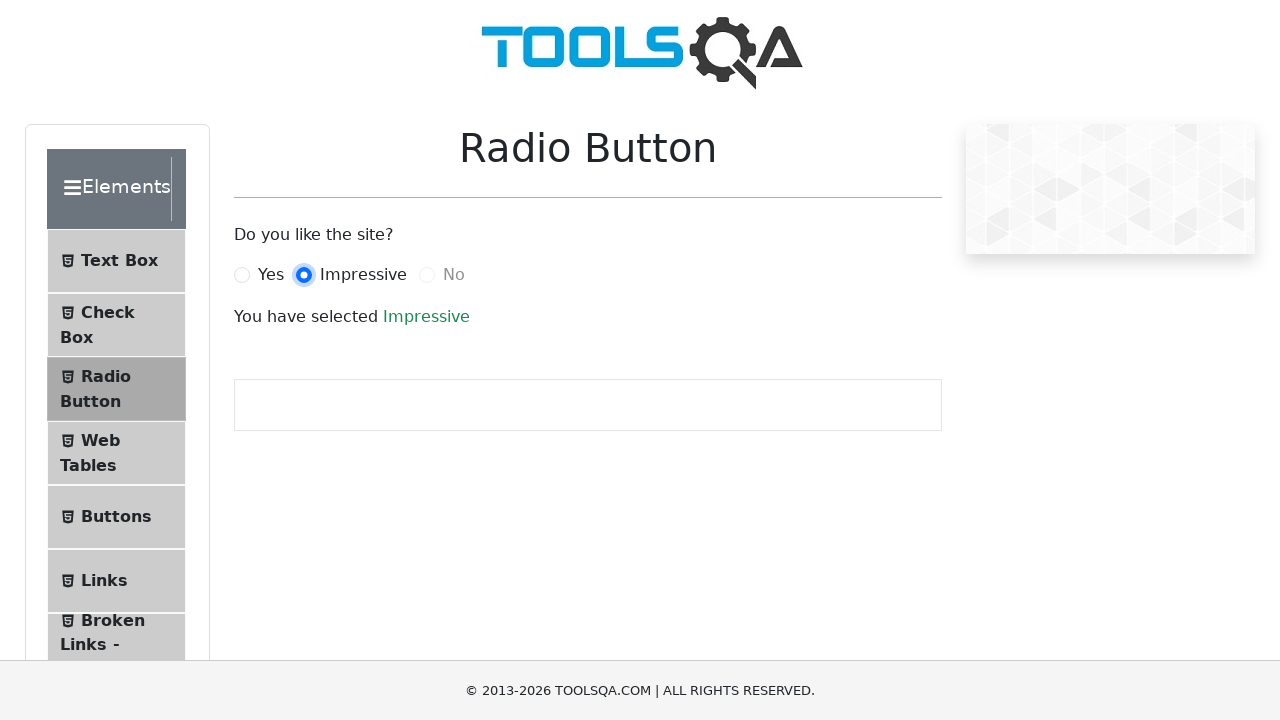

Verified 'Impressive' selection is displayed
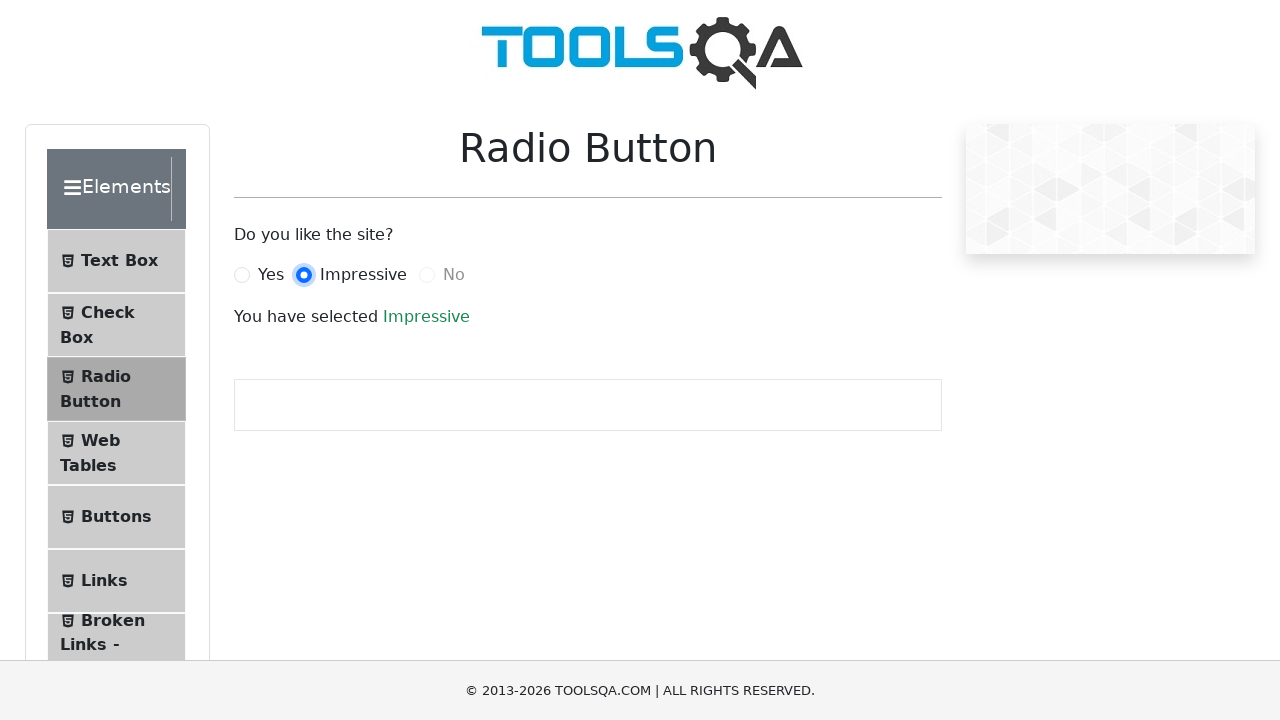

Verified 'No' radio button is disabled
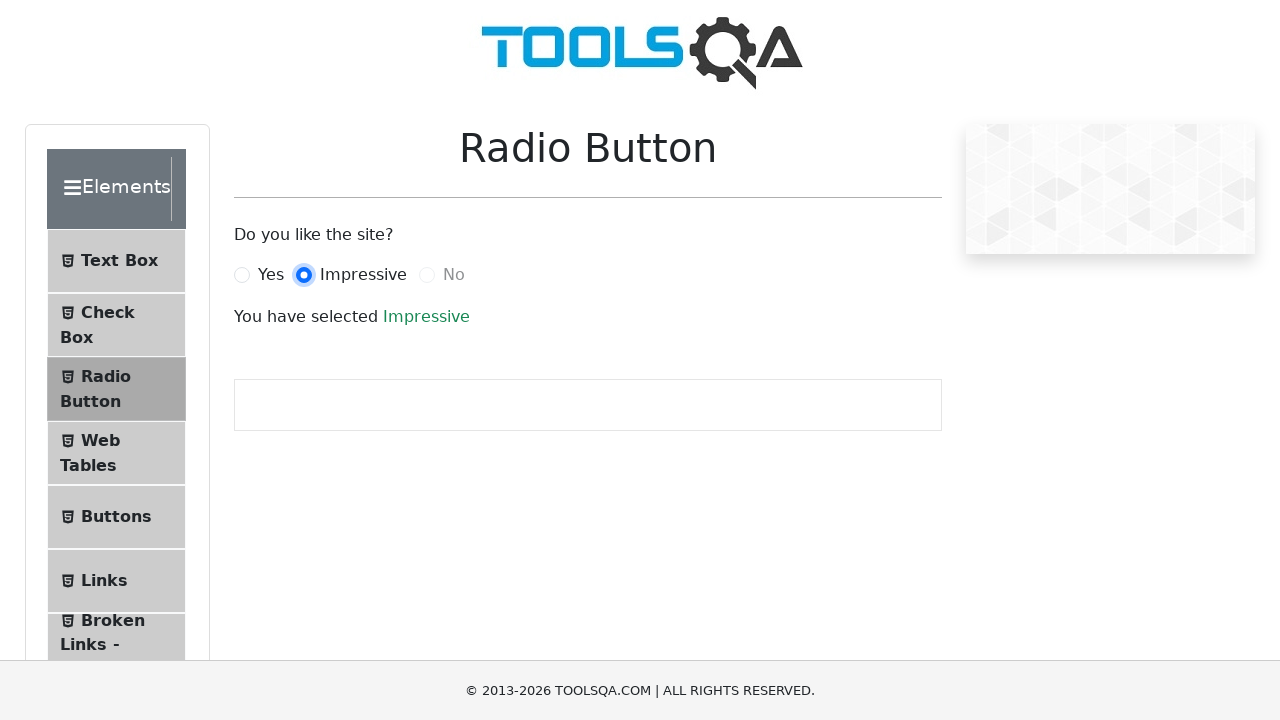

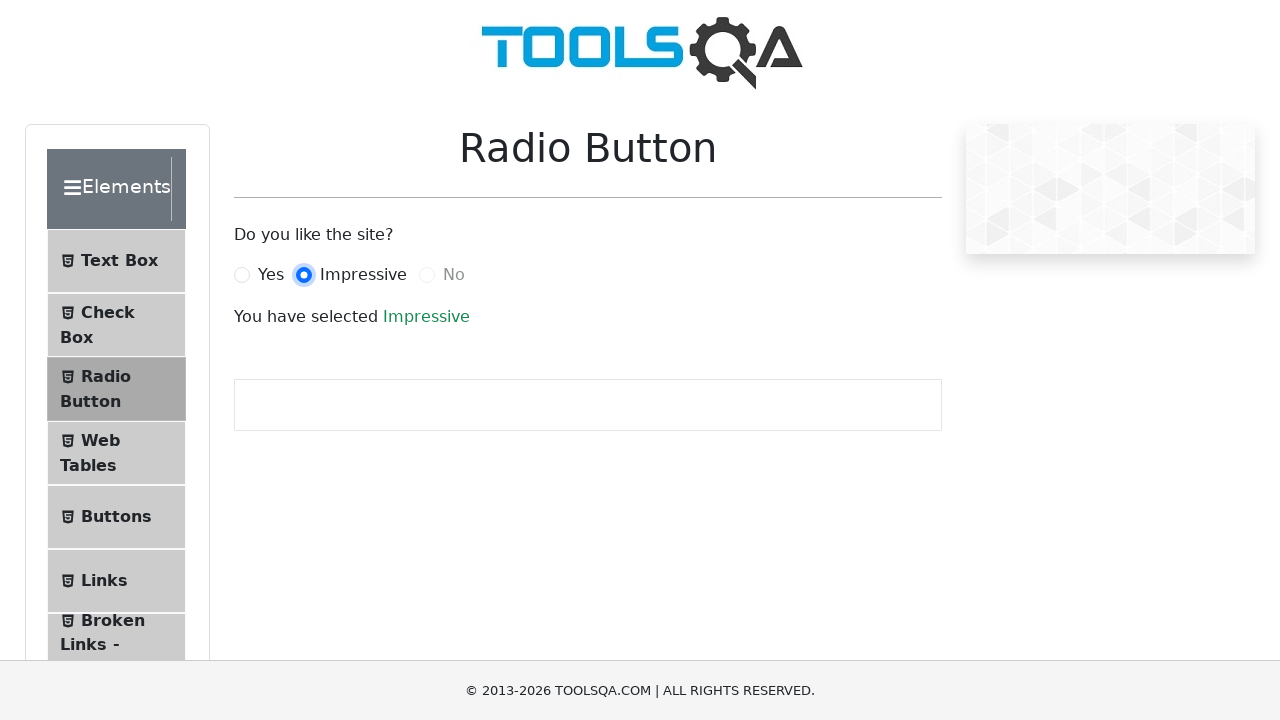